Waits for price to reach $100, clicks book button, solves a math problem, and submits the answer

Starting URL: http://suninjuly.github.io/explicit_wait2.html

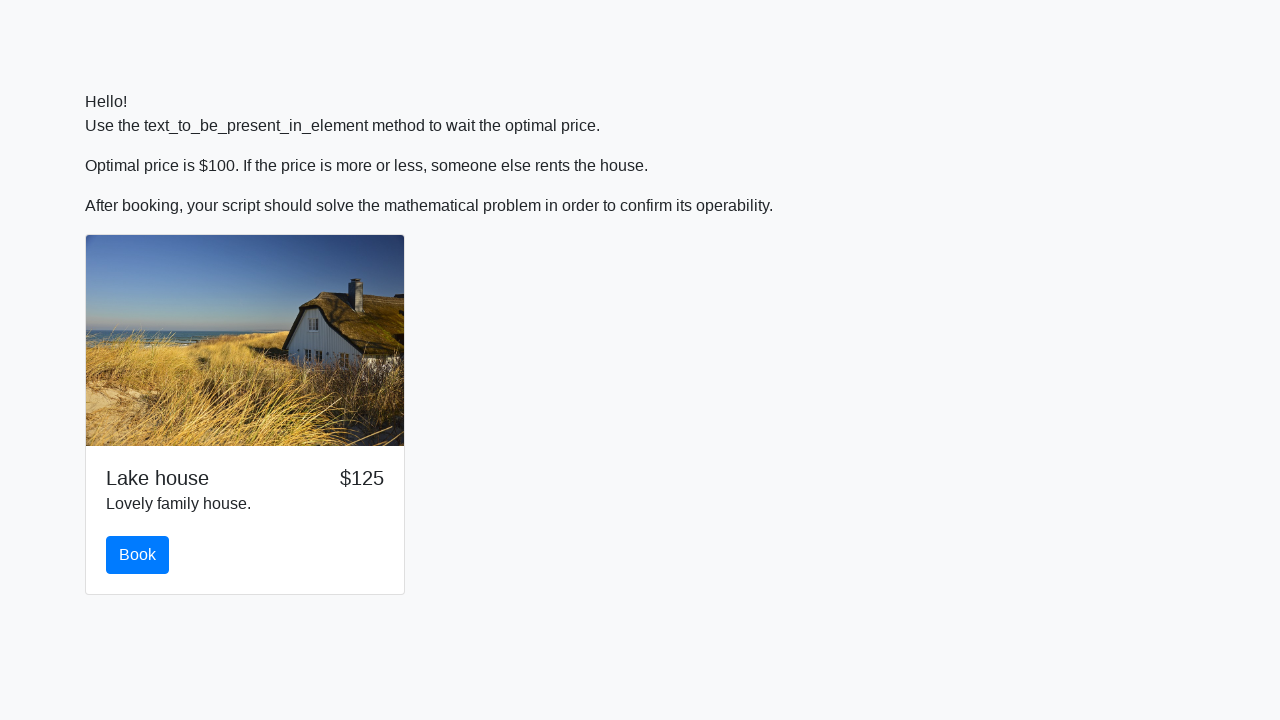

Waited for price to reach $100
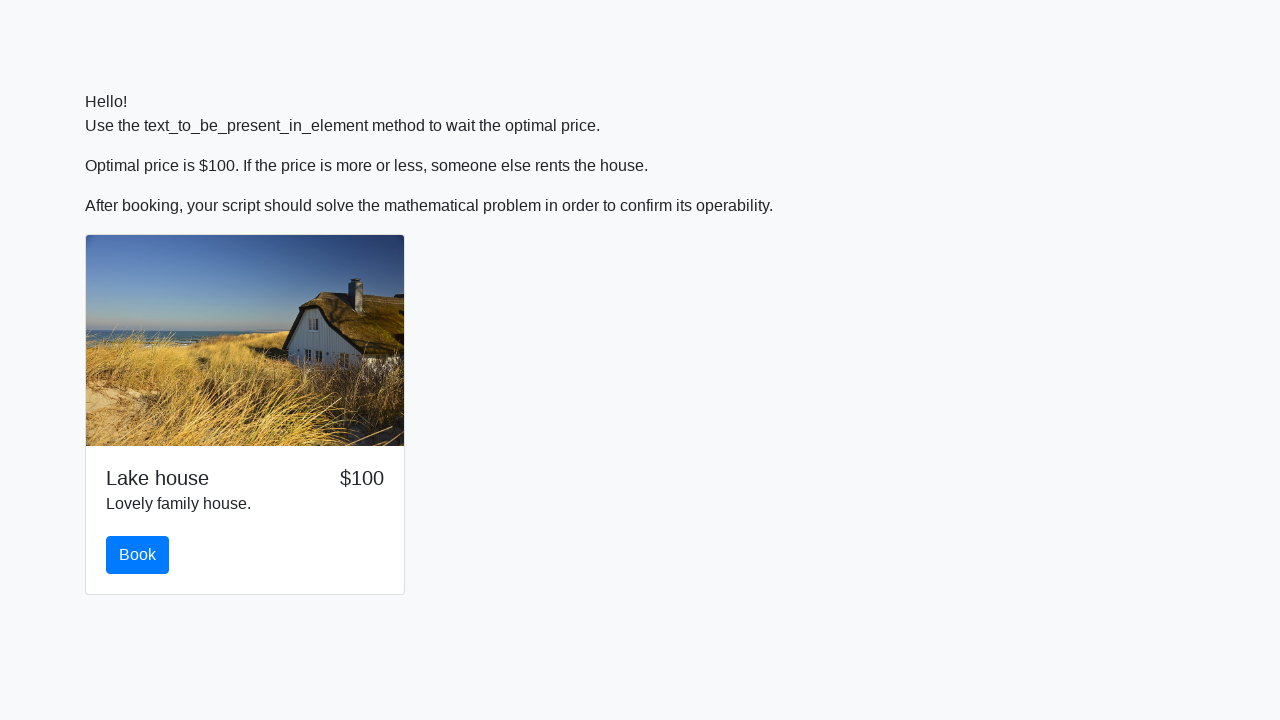

Clicked the book button at (138, 555) on #book
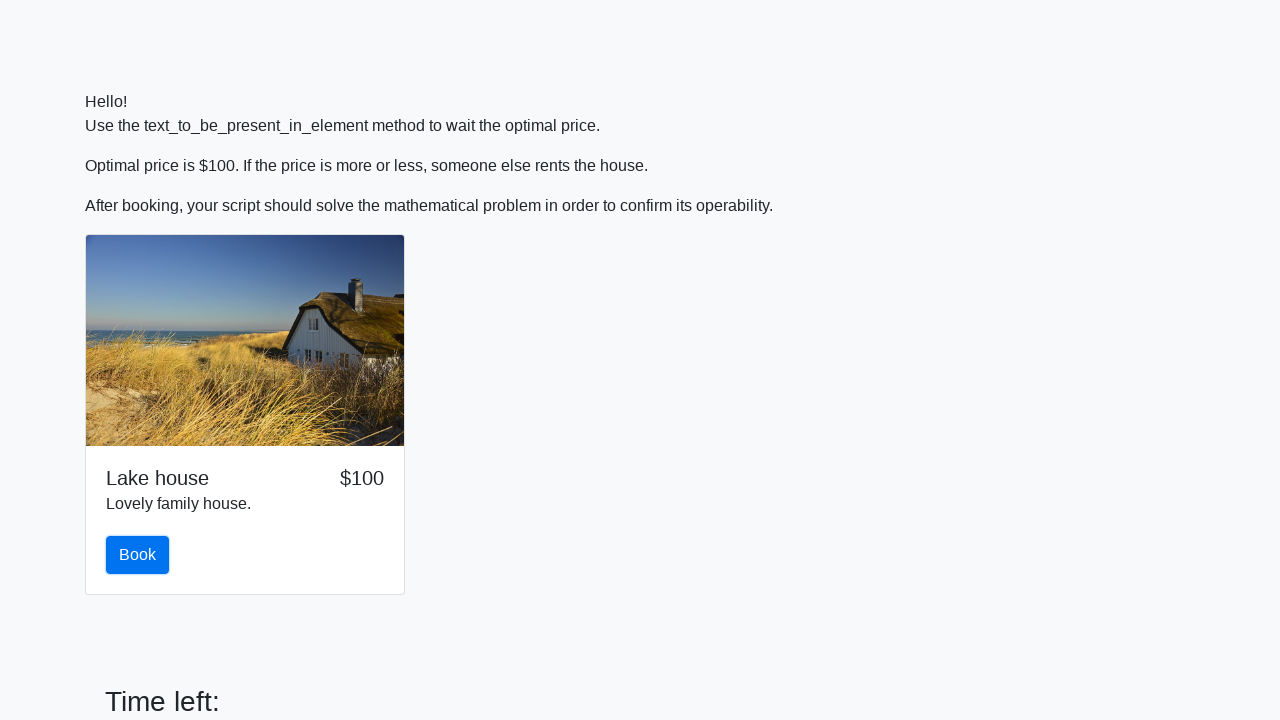

Retrieved value to calculate: 994
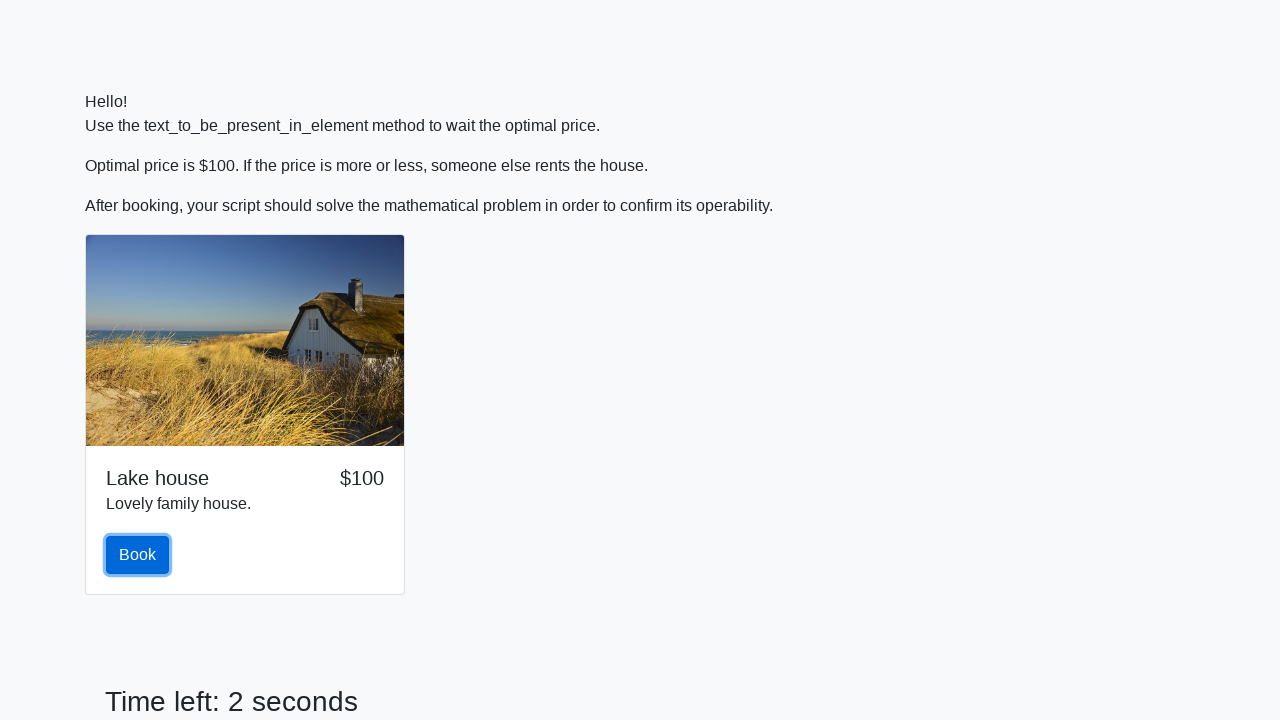

Calculated answer: 2.4347522805119532
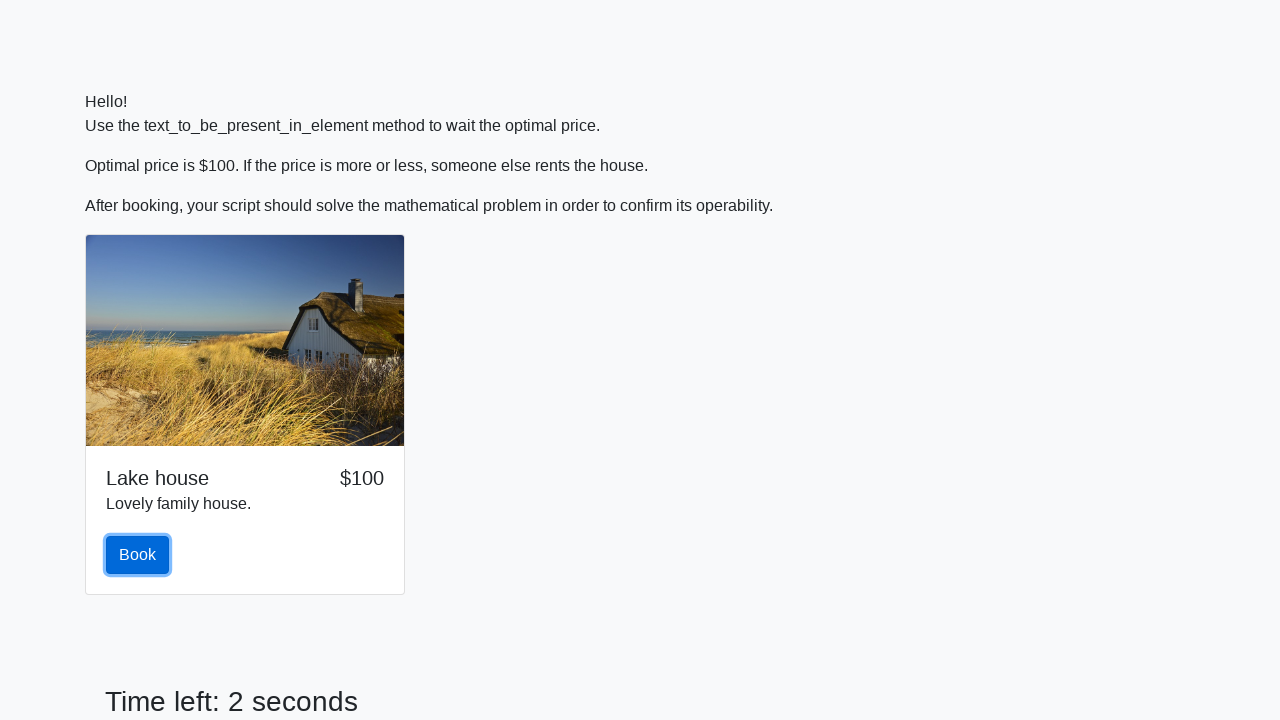

Filled answer field with calculated value on #answer
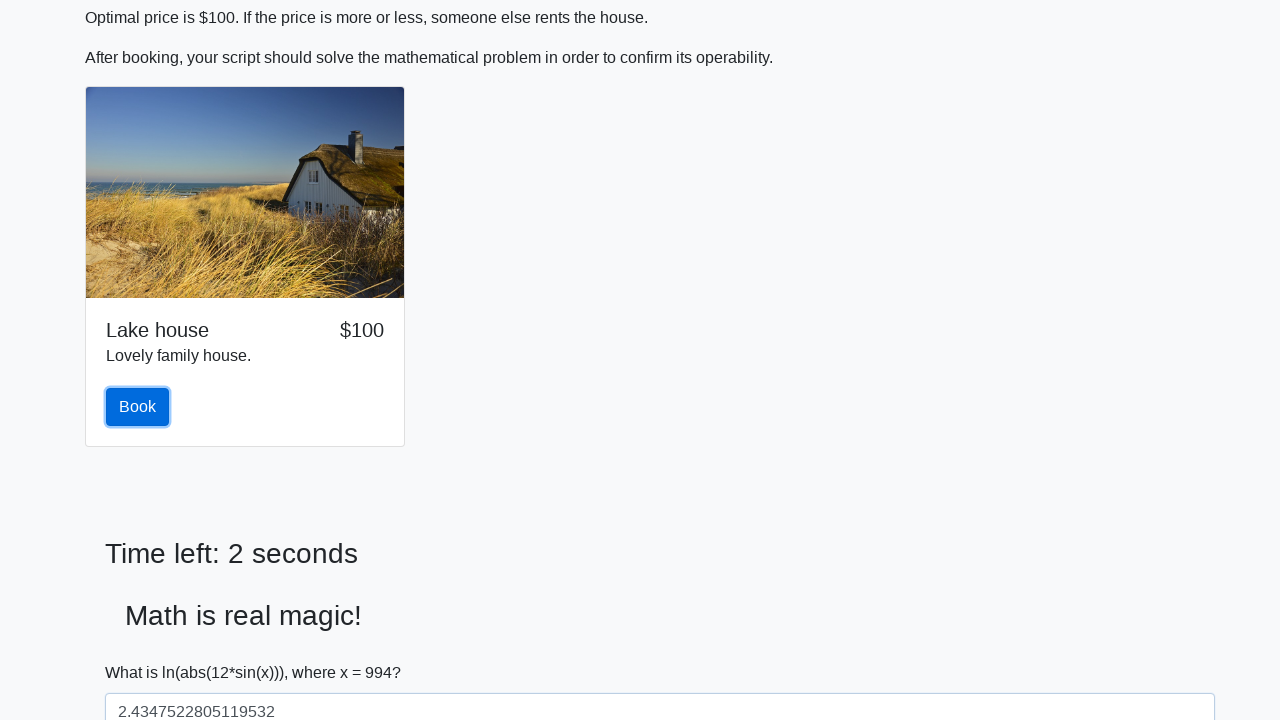

Clicked solve button to submit answer at (143, 651) on #solve
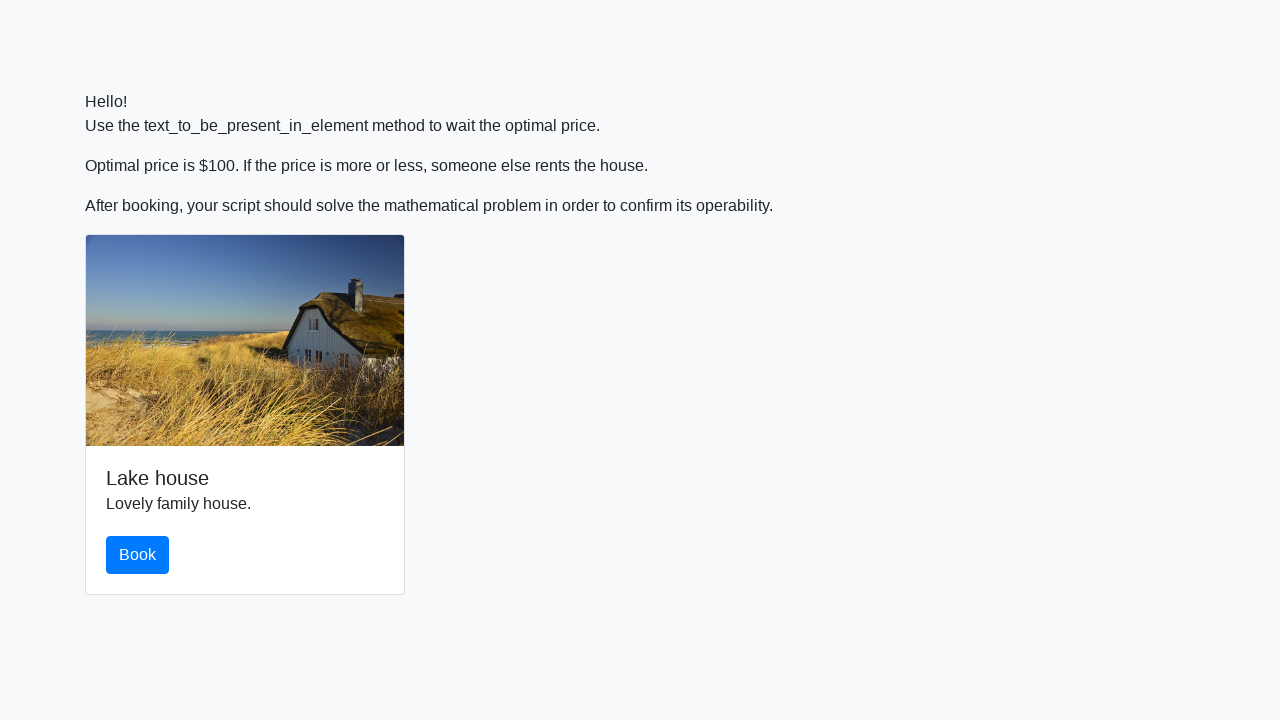

Registered dialog handler to accept alerts
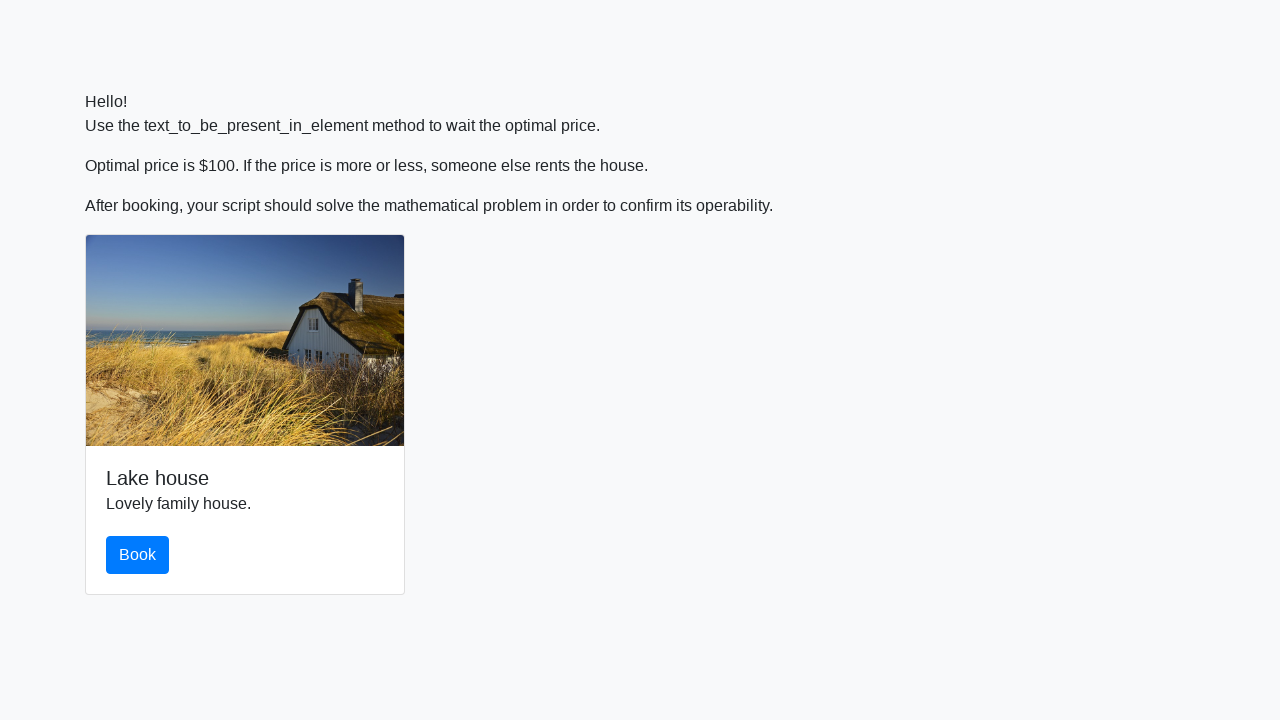

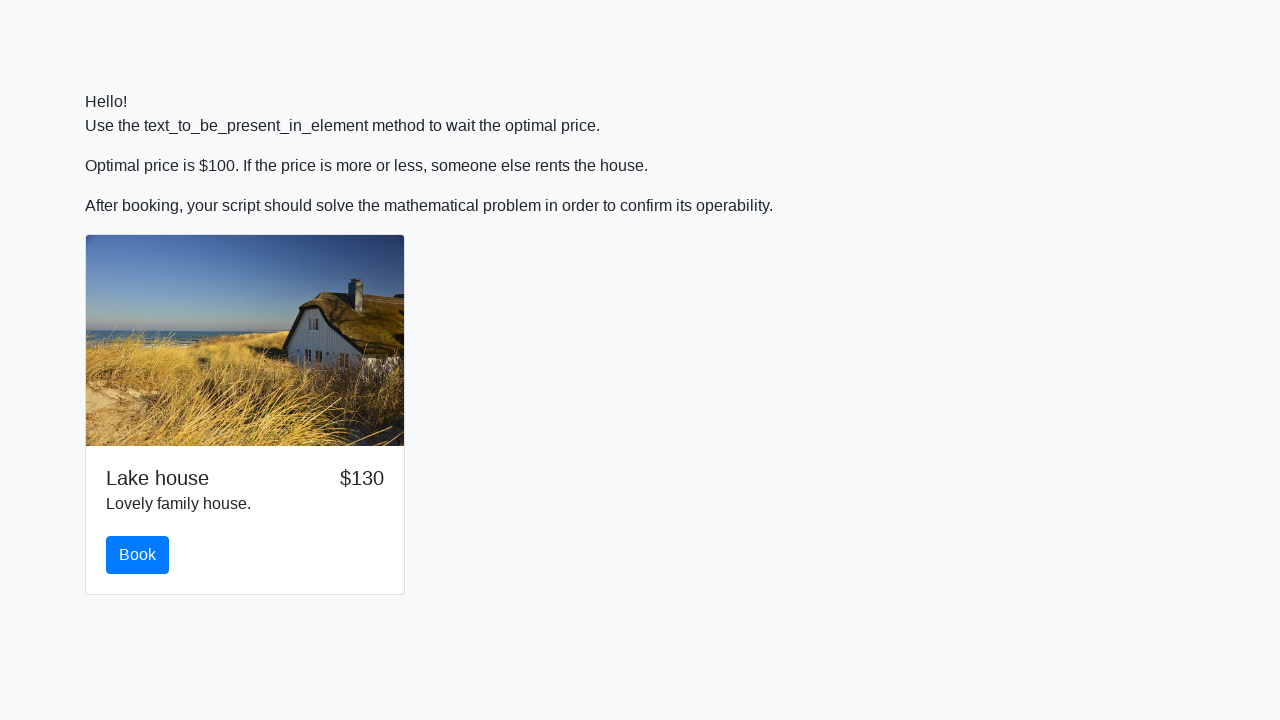